Tests form interaction by filling name and email, selecting female gender radio button, and checking Monday checkbox

Starting URL: https://testautomationpractice.blogspot.com/

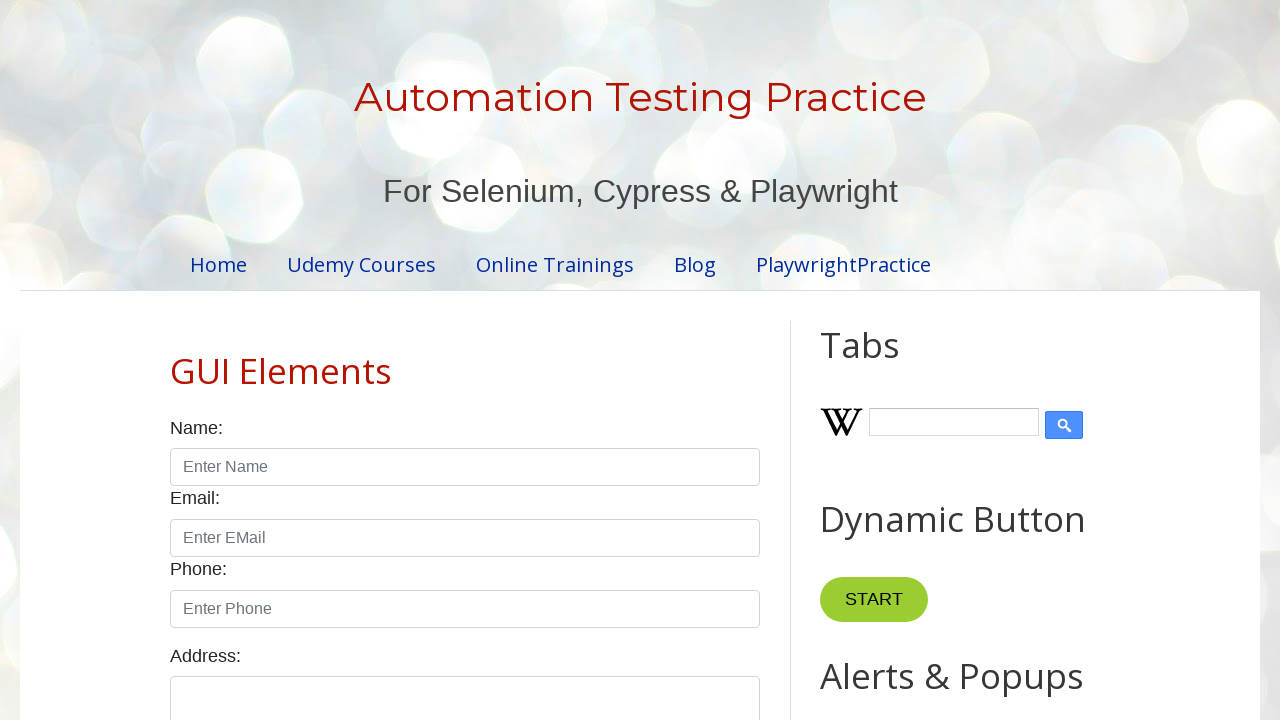

Filled name field with 'Swapnil' on xpath=//input[@id='name']
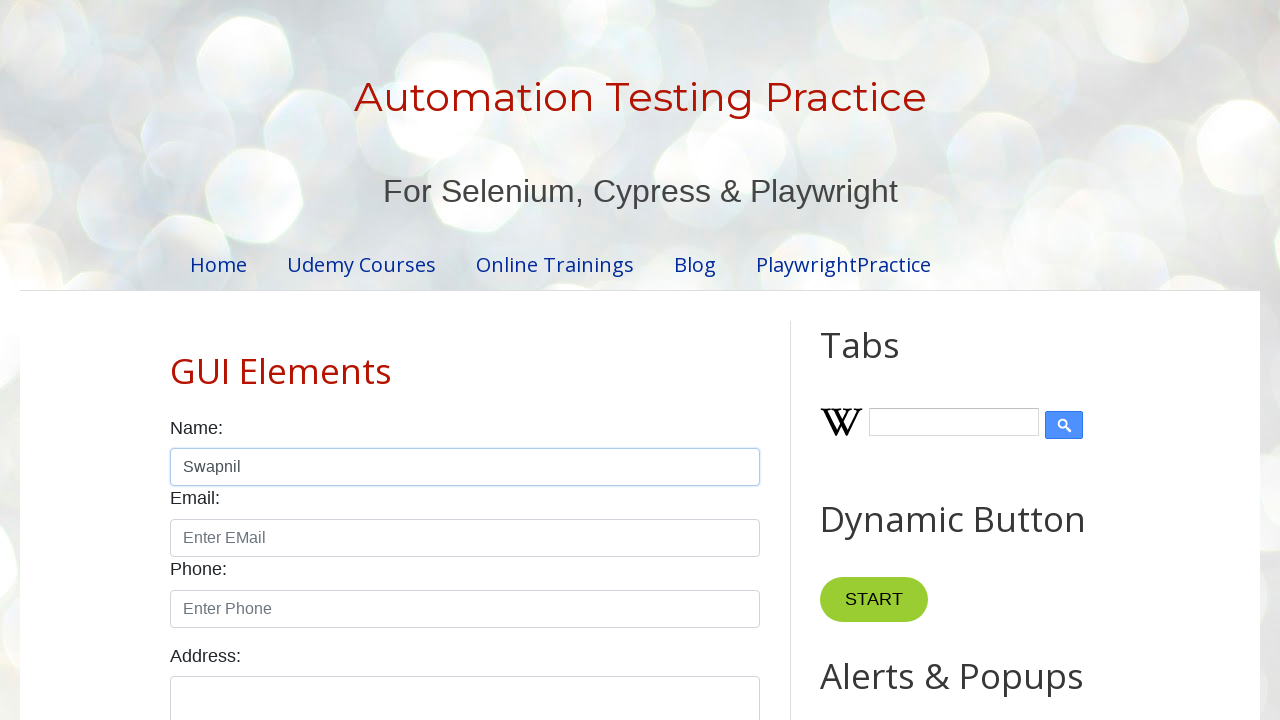

Filled email field with 'swapnil17@gmail.com' on xpath=//input[@id='email']
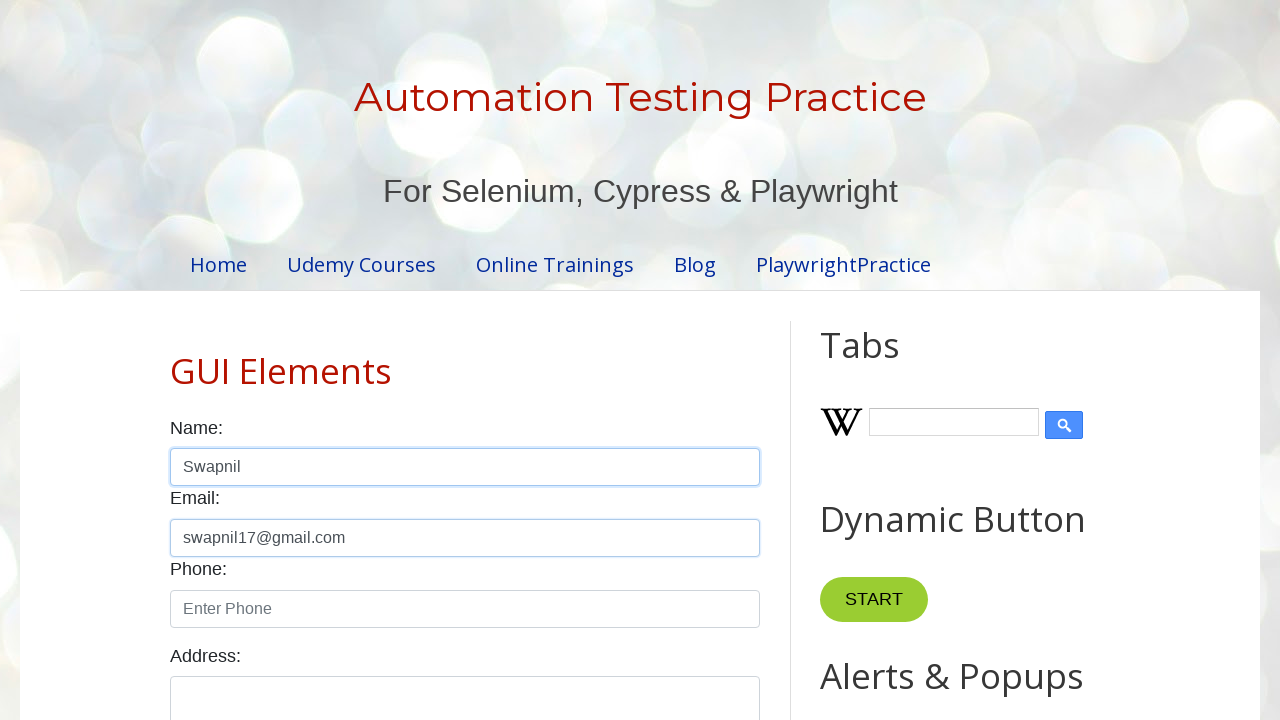

Selected female gender radio button at (250, 360) on xpath=//input[@id='female']
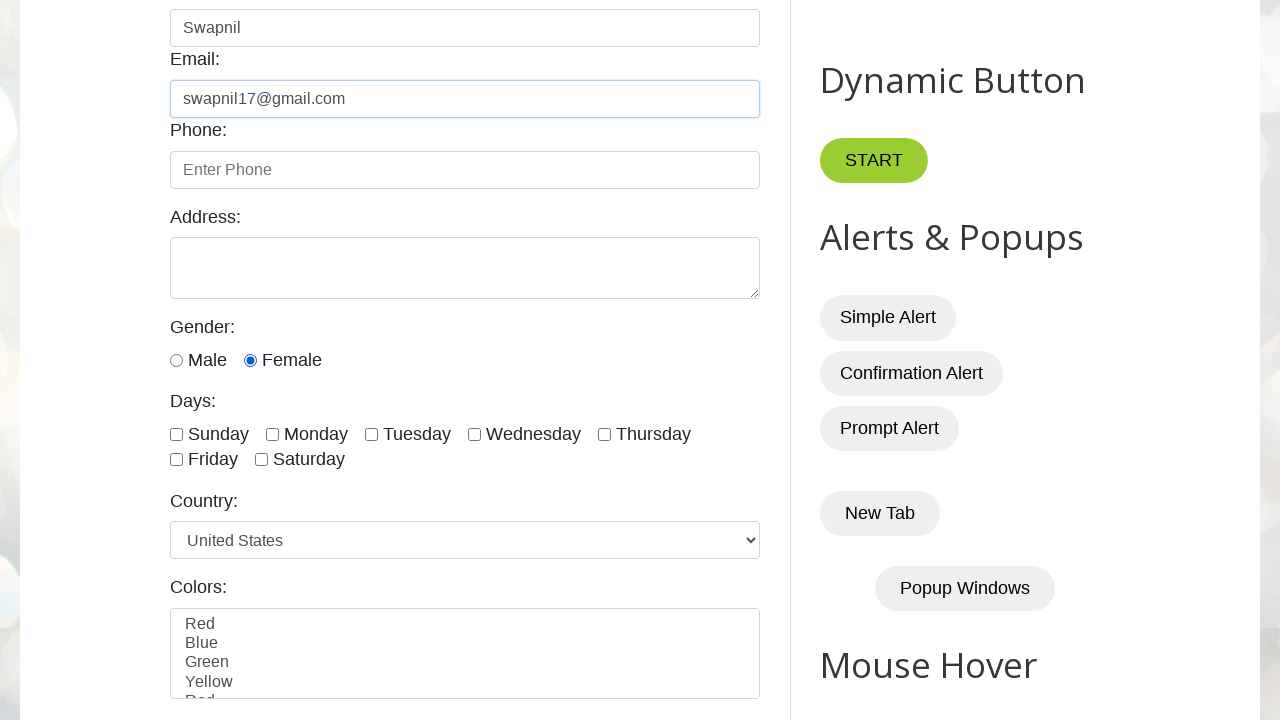

Checked Monday checkbox at (272, 434) on xpath=//input[@id='monday']
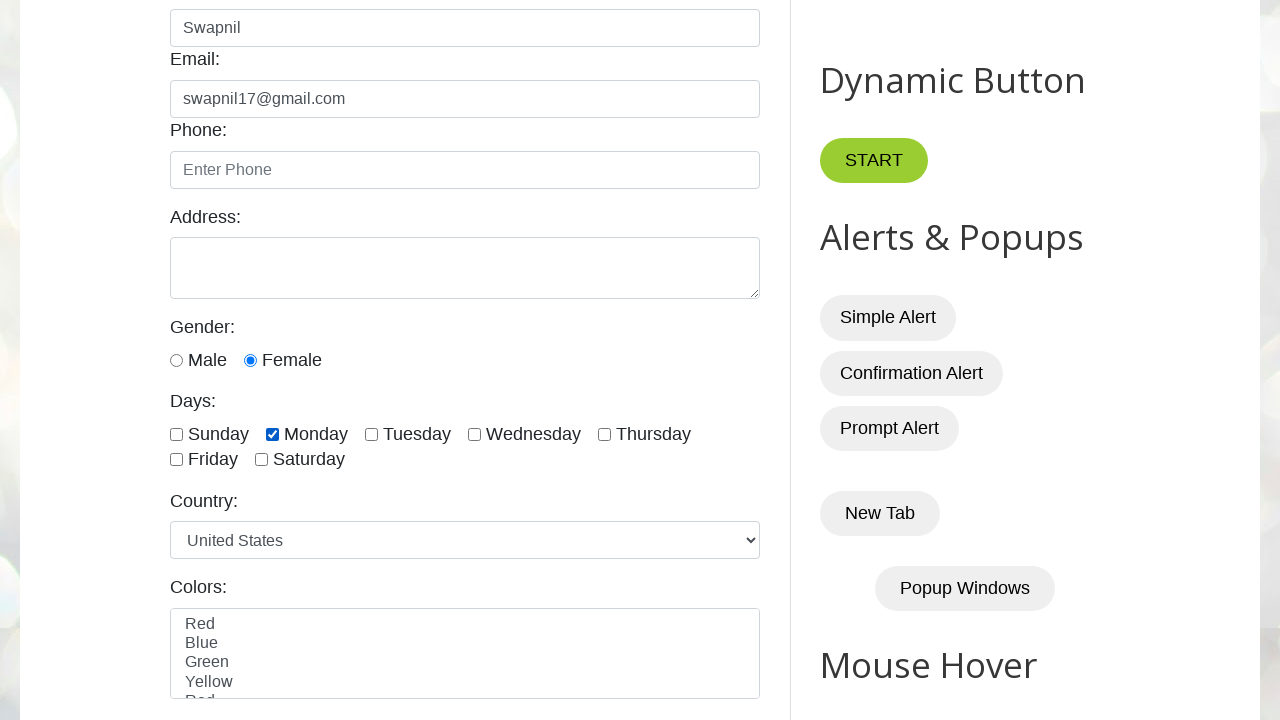

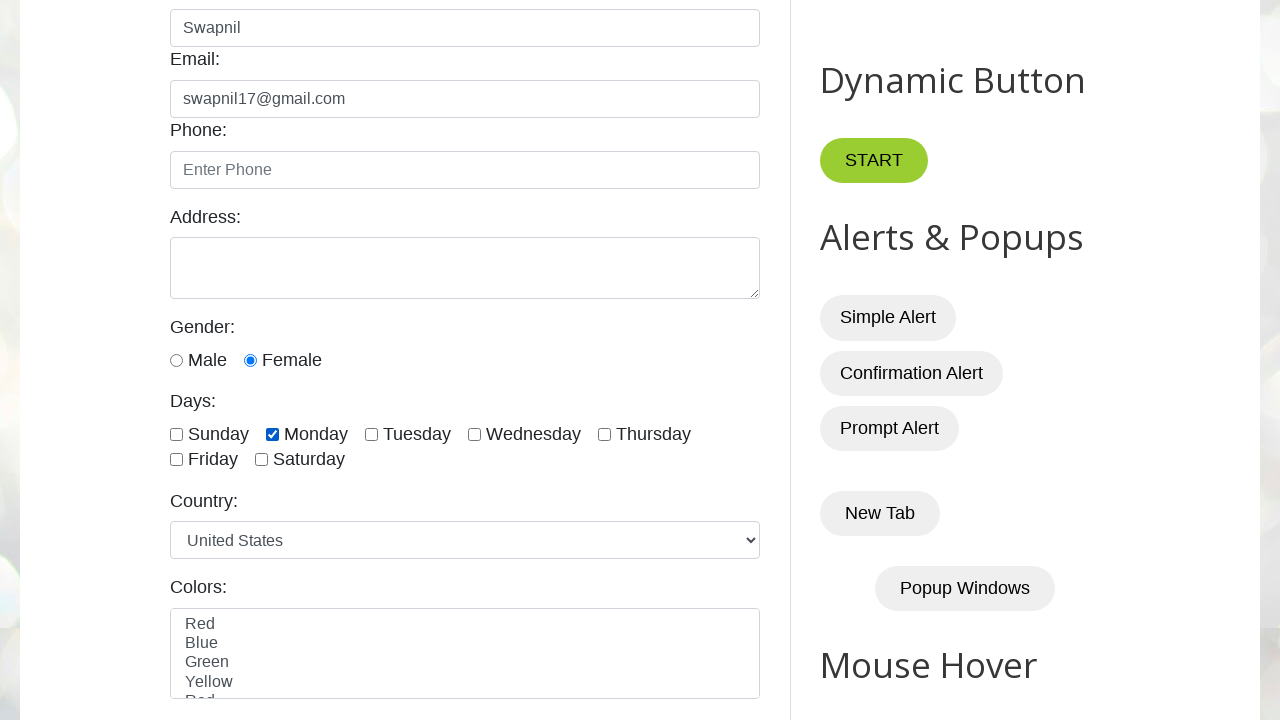